Validates that a link with text "Edital 481-2020 - 1º Semestre de 2021" exists on the page

Starting URL: https://portal.cmp.ifsp.edu.br/index.php/component/content/article/57-cursos/2285-especializacao-ciencia-de-dados-editais

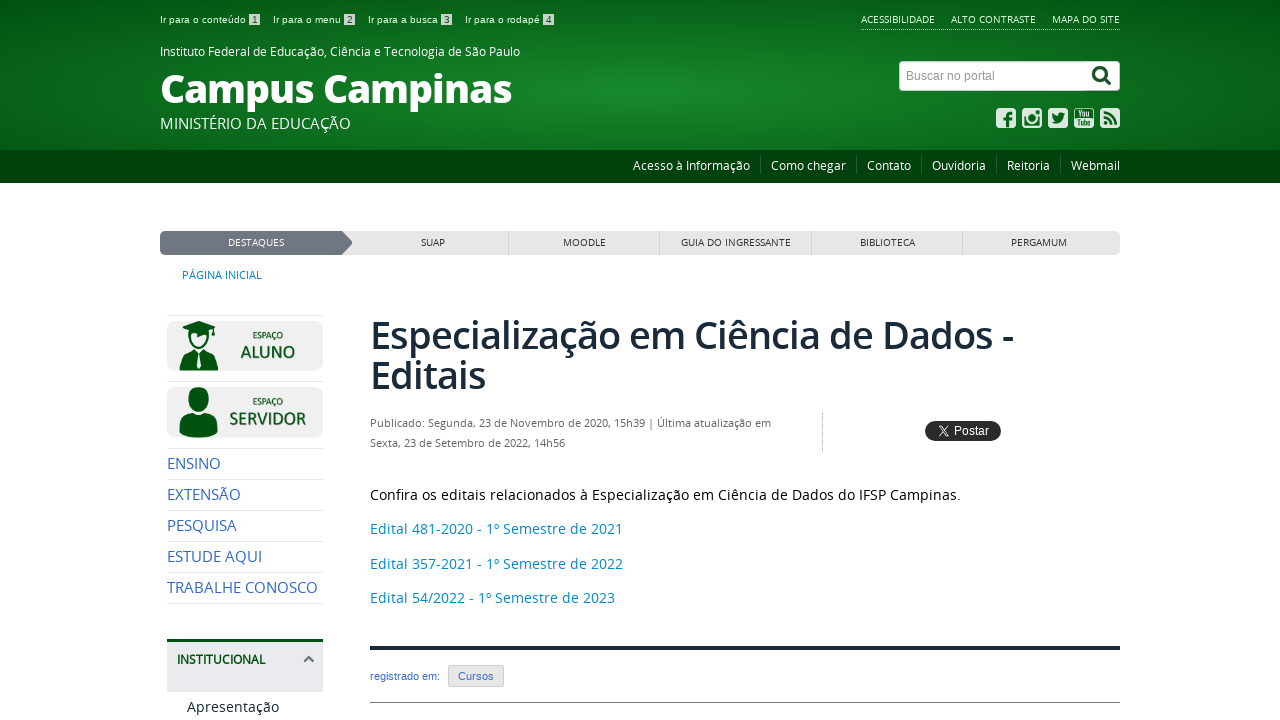

Waited for link with text 'Edital 481-2020 - 1º Semestre de 2021' to be visible
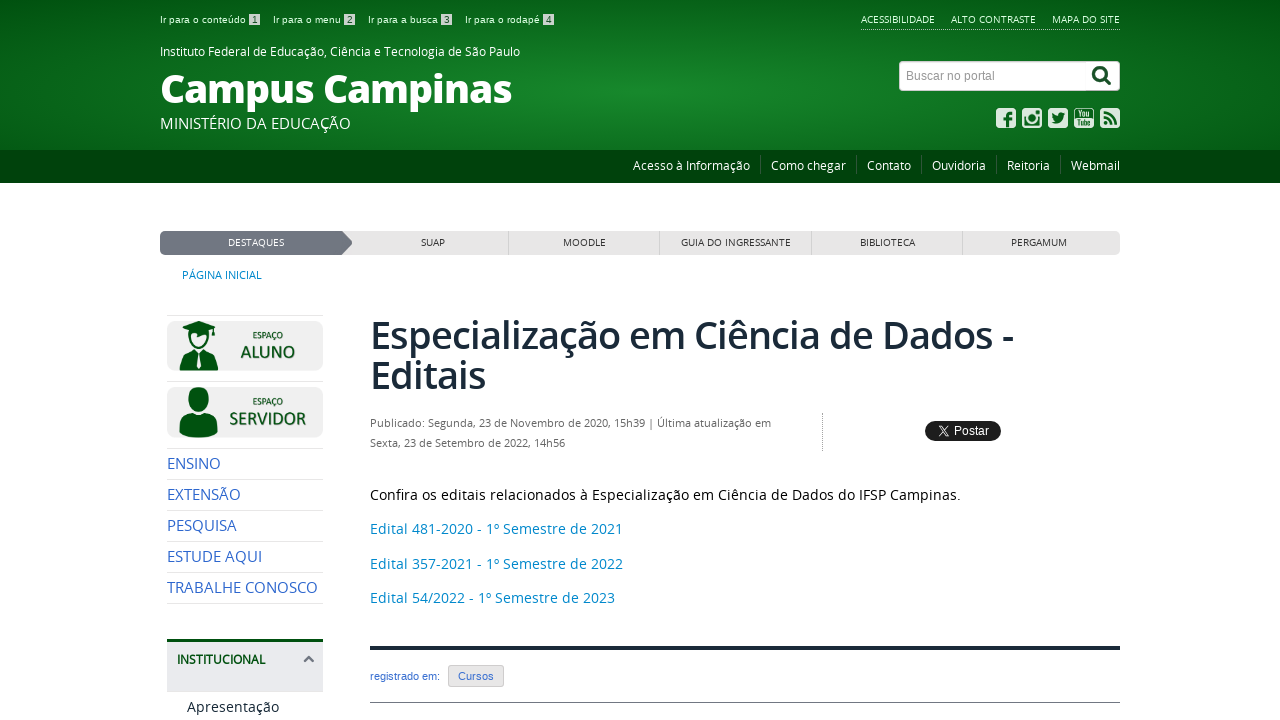

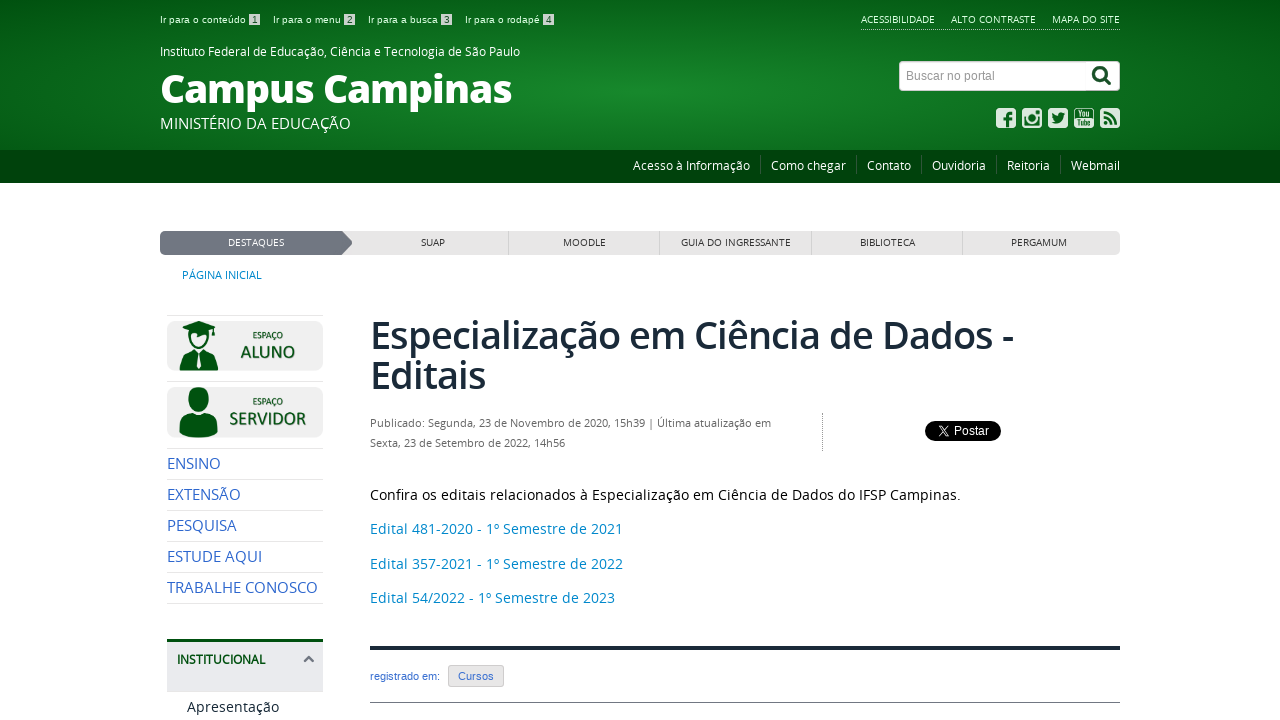